Tests the Add/Remove Elements functionality on the-internet.herokuapp.com by clicking to add multiple elements and then removing some of them, verifying the dynamic element manipulation works correctly.

Starting URL: https://the-internet.herokuapp.com/

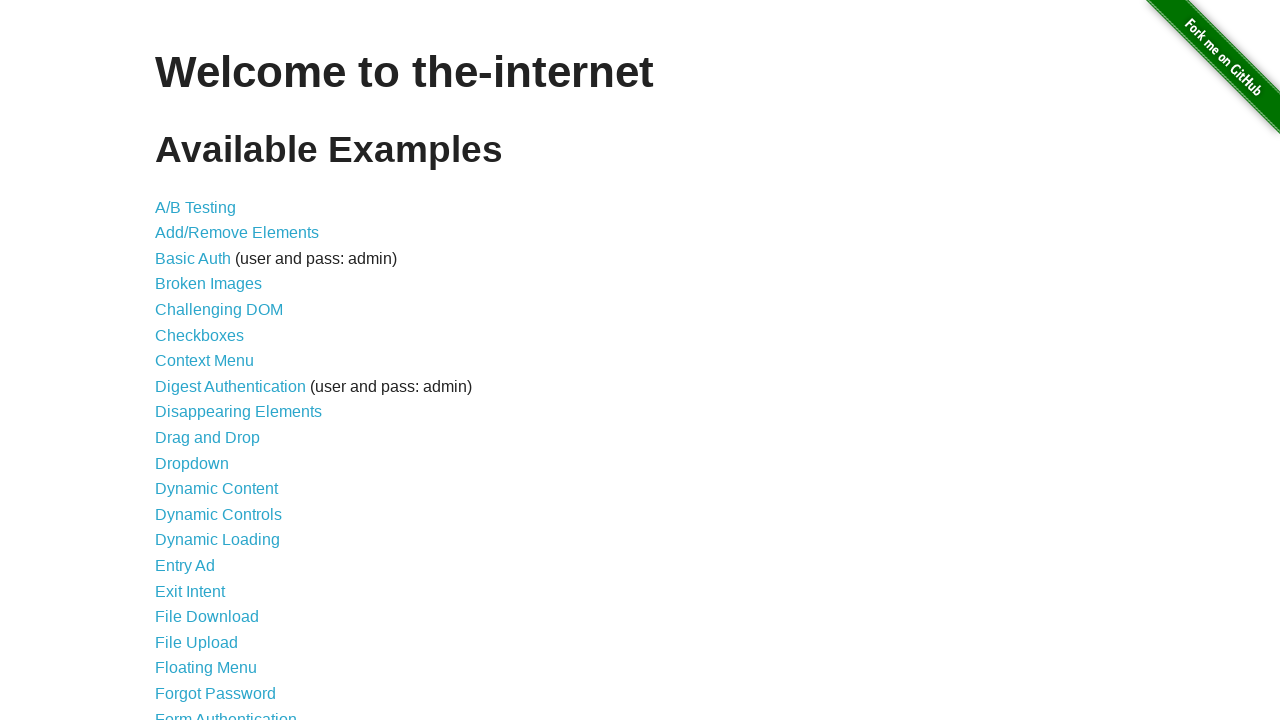

Clicked on Add/Remove Elements link at (237, 233) on text=Add/Remove Elements
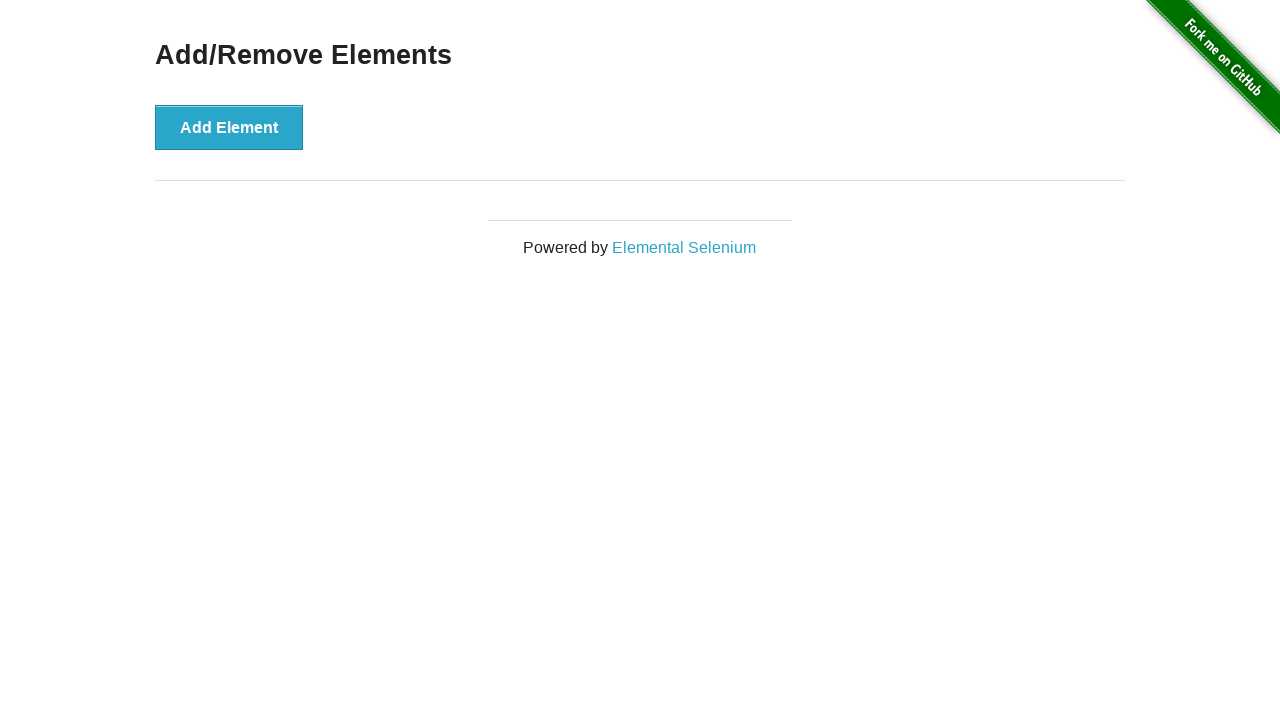

Add Element button is visible
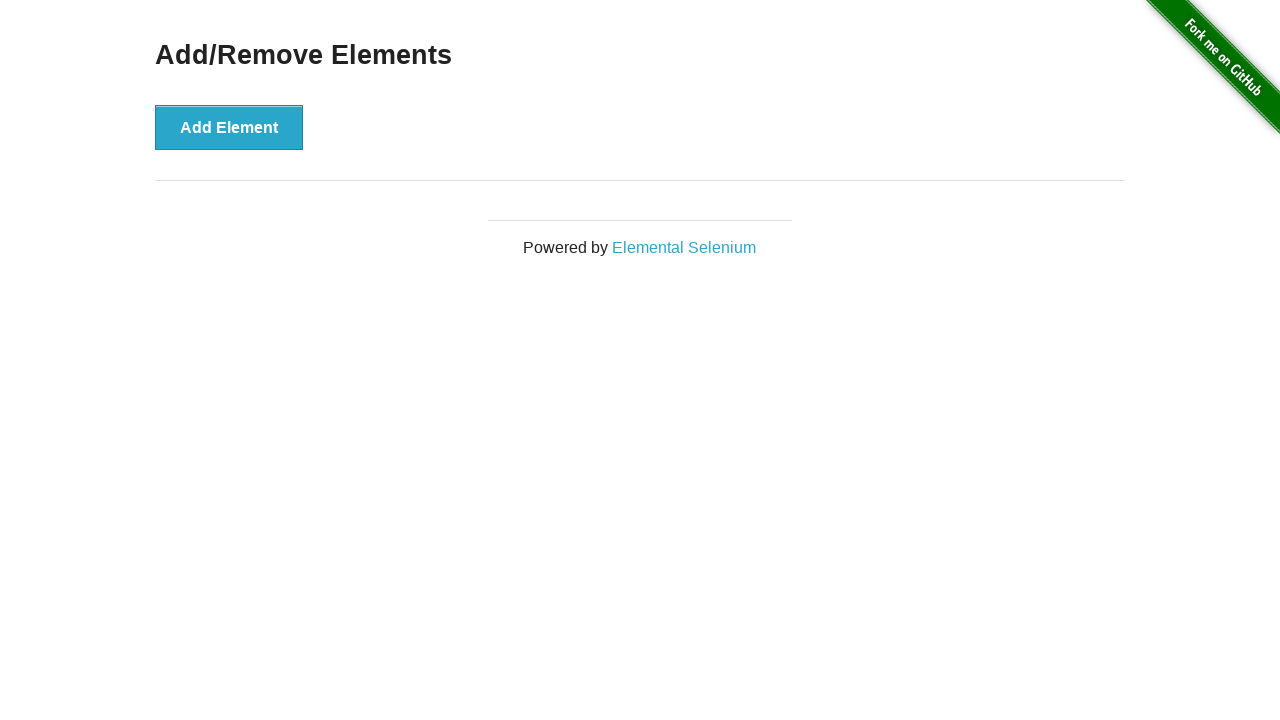

Clicked Add Element button (iteration 1/5) at (229, 127) on xpath=//button[text()='Add Element']
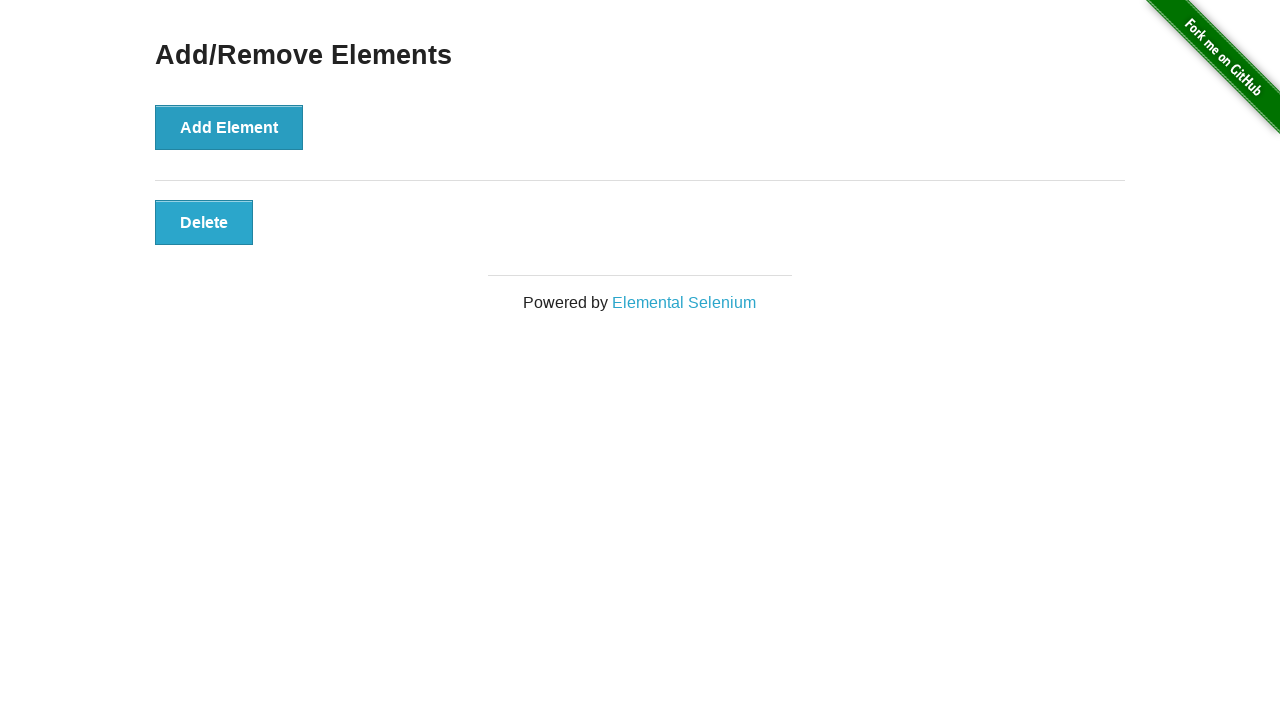

Clicked Add Element button (iteration 2/5) at (229, 127) on xpath=//button[text()='Add Element']
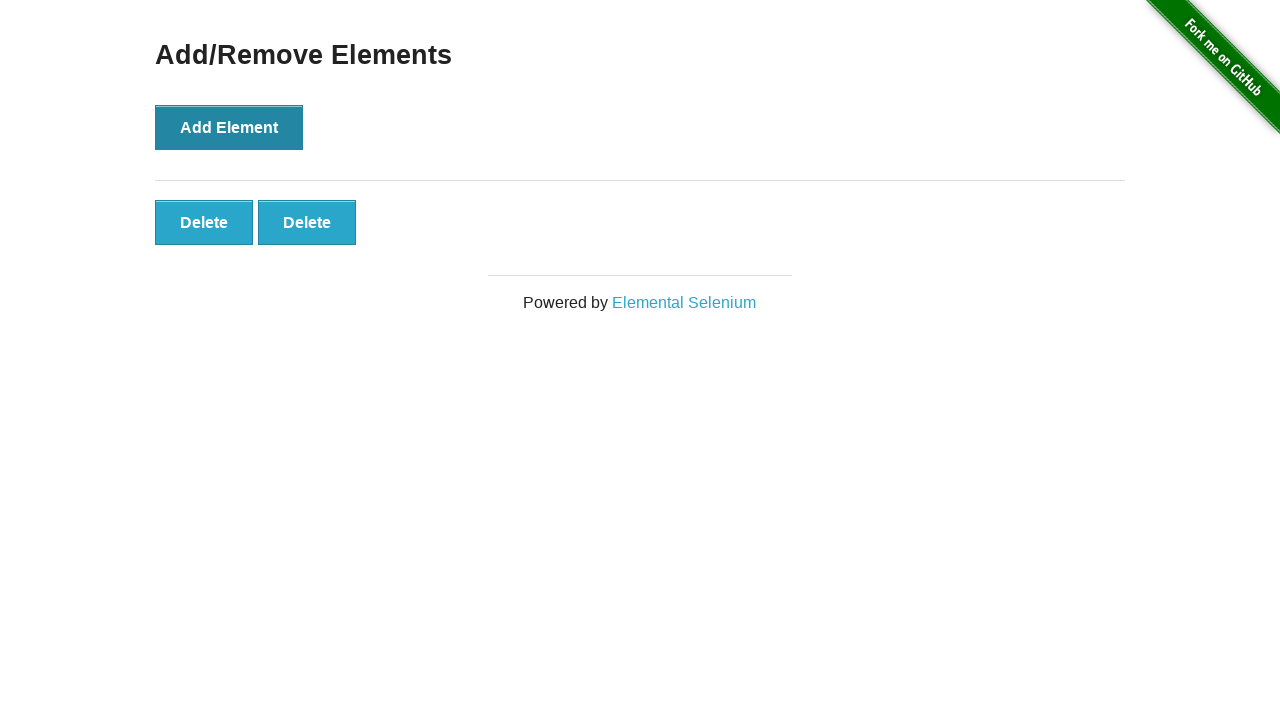

Clicked Add Element button (iteration 3/5) at (229, 127) on xpath=//button[text()='Add Element']
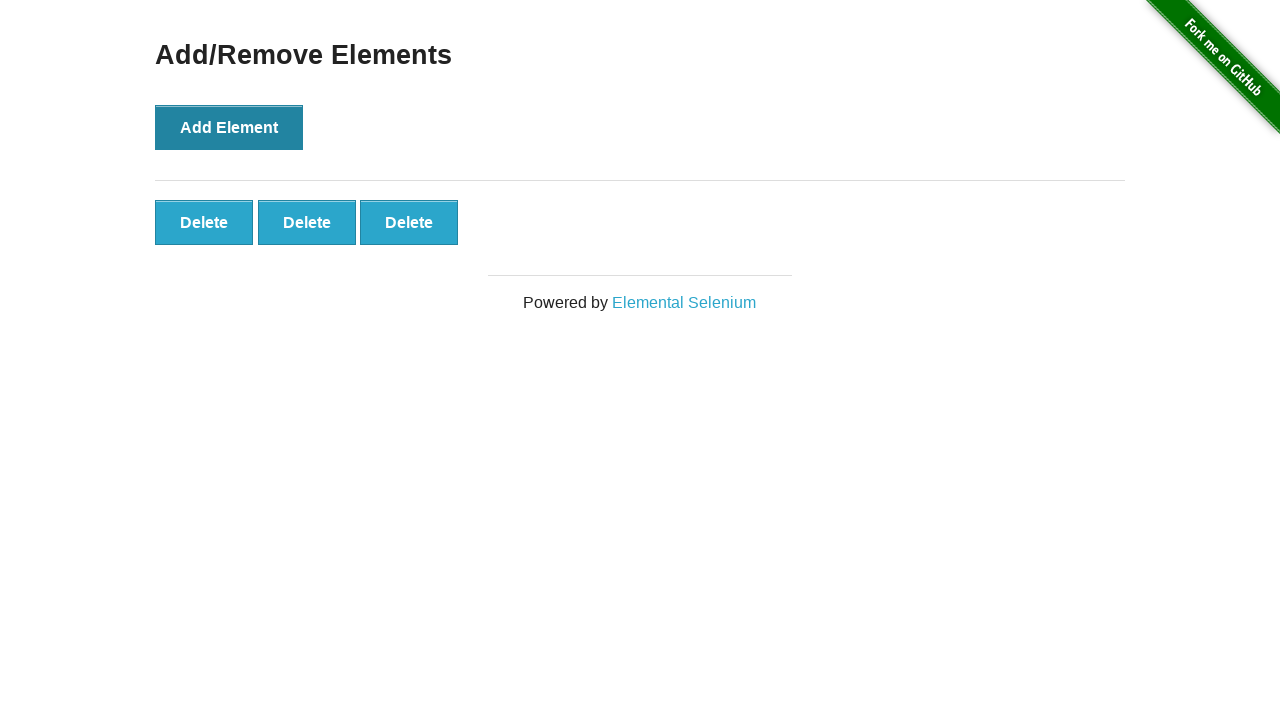

Clicked Add Element button (iteration 4/5) at (229, 127) on xpath=//button[text()='Add Element']
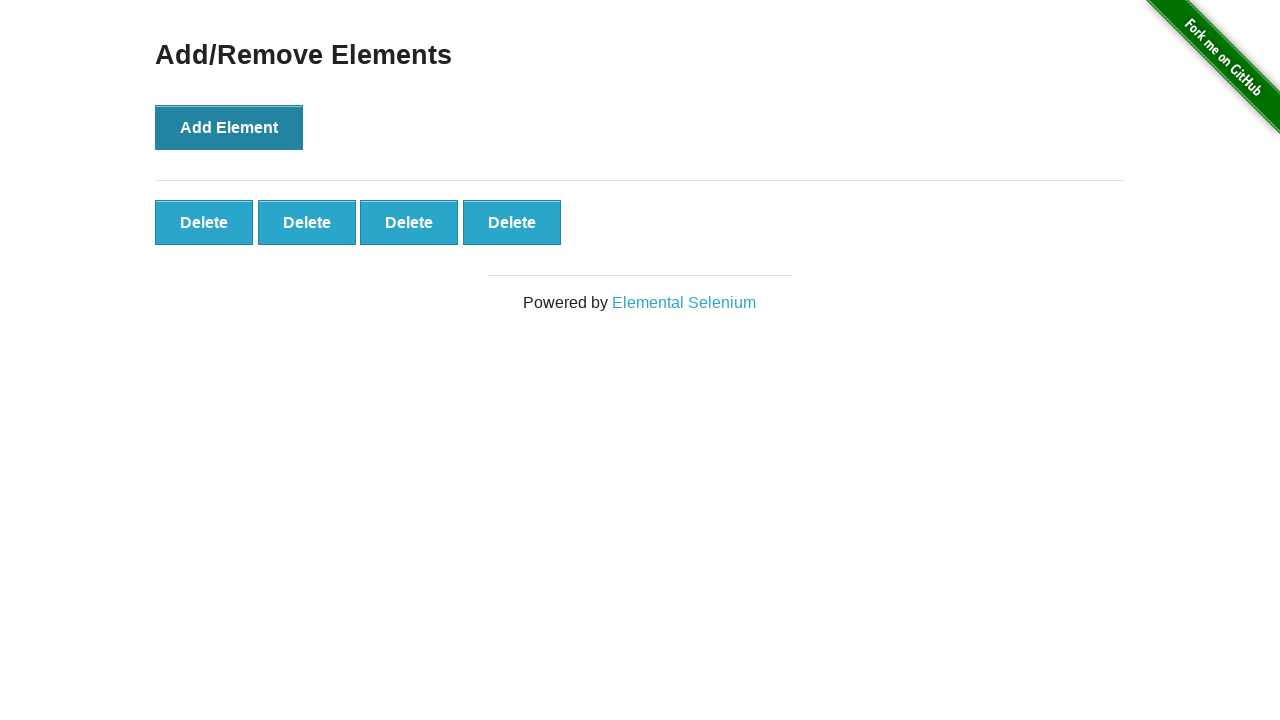

Clicked Add Element button (iteration 5/5) at (229, 127) on xpath=//button[text()='Add Element']
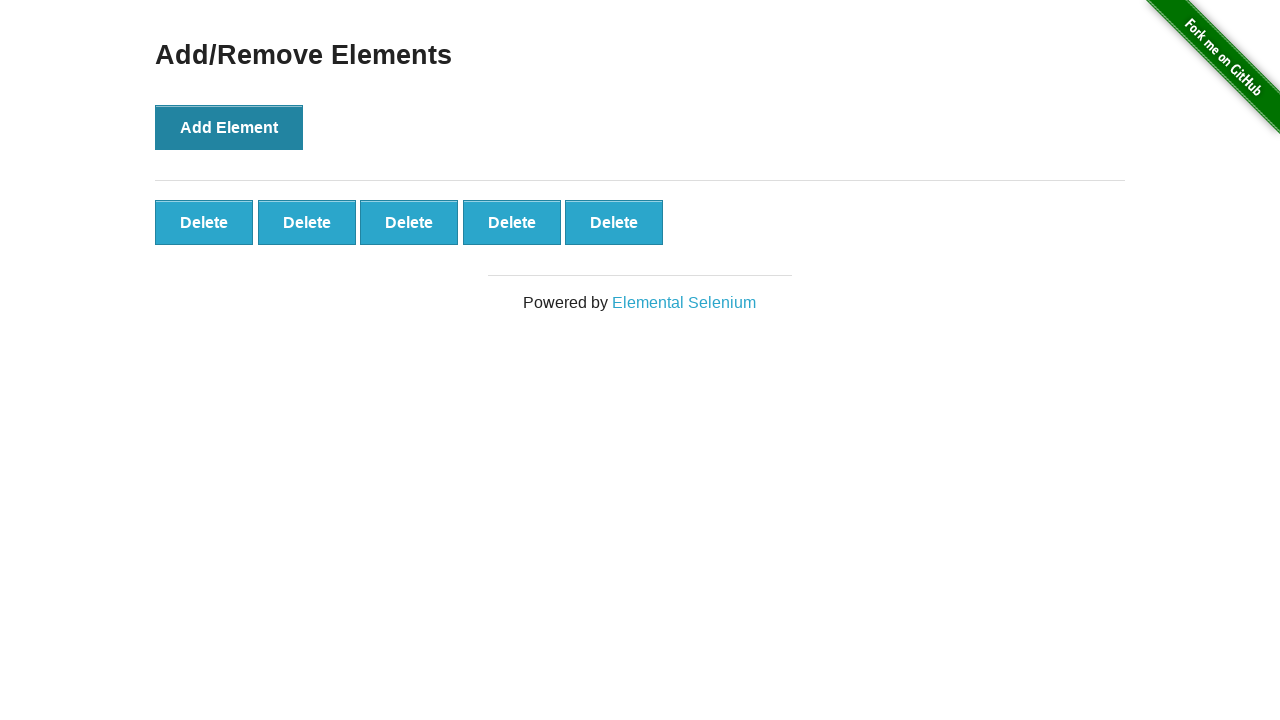

Delete buttons appeared after adding elements
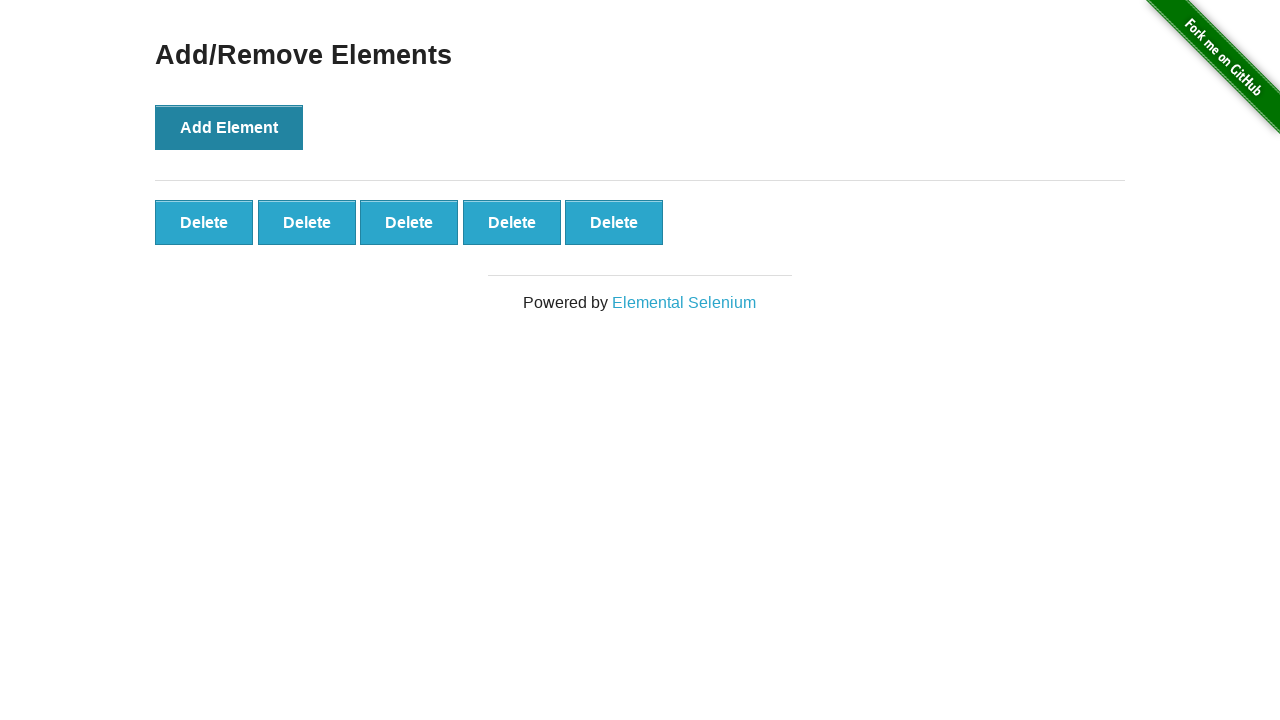

Clicked delete button to remove element (iteration 1/3) at (204, 222) on .added-manually >> nth=0
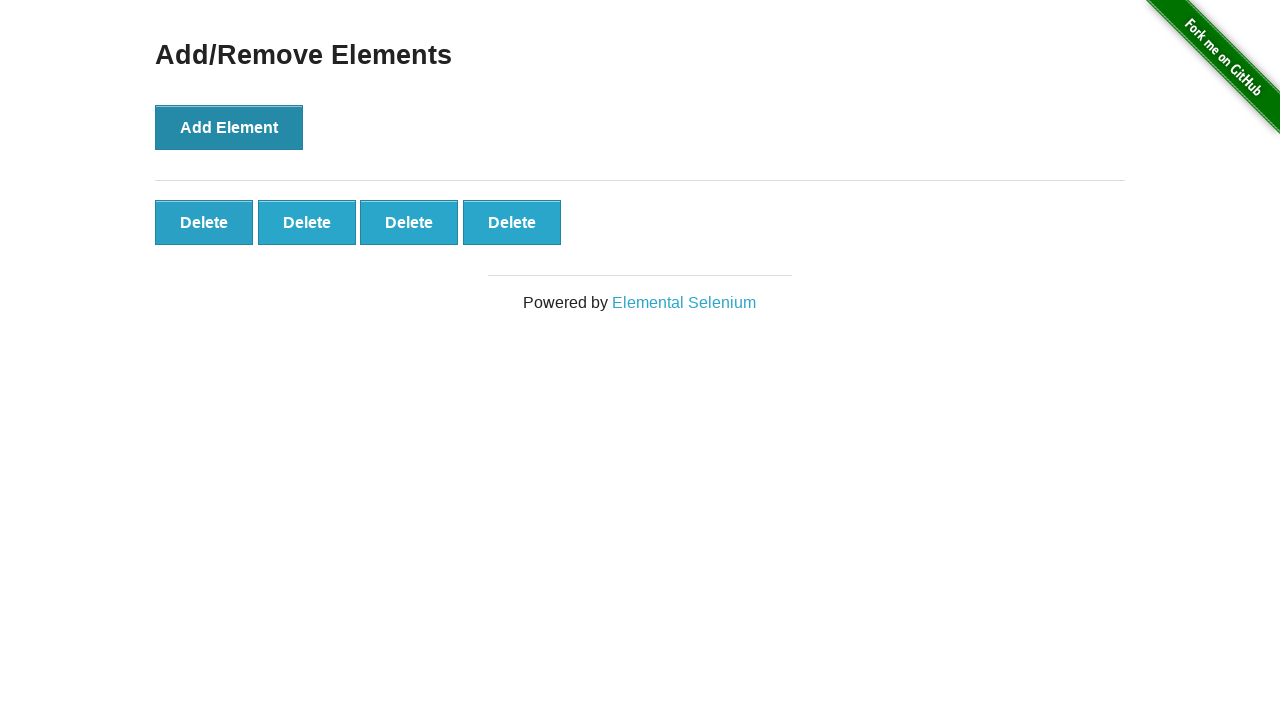

Clicked delete button to remove element (iteration 2/3) at (204, 222) on .added-manually >> nth=0
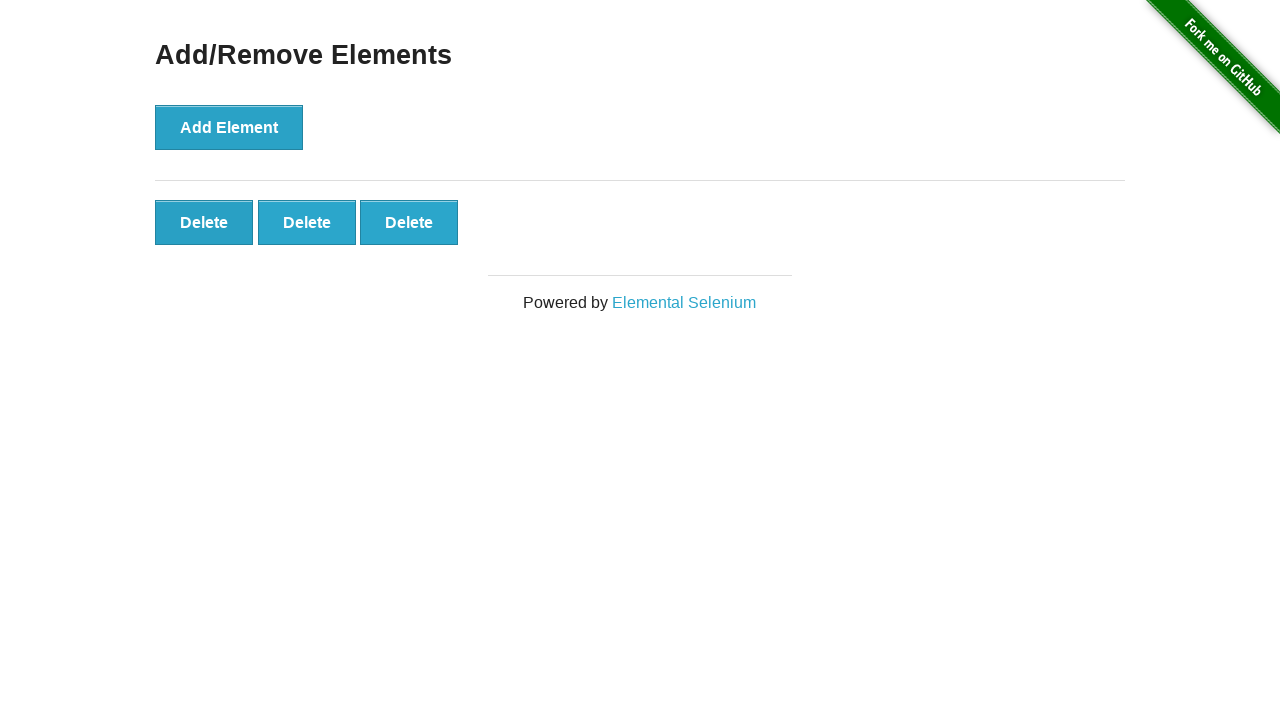

Clicked delete button to remove element (iteration 3/3) at (204, 222) on .added-manually >> nth=0
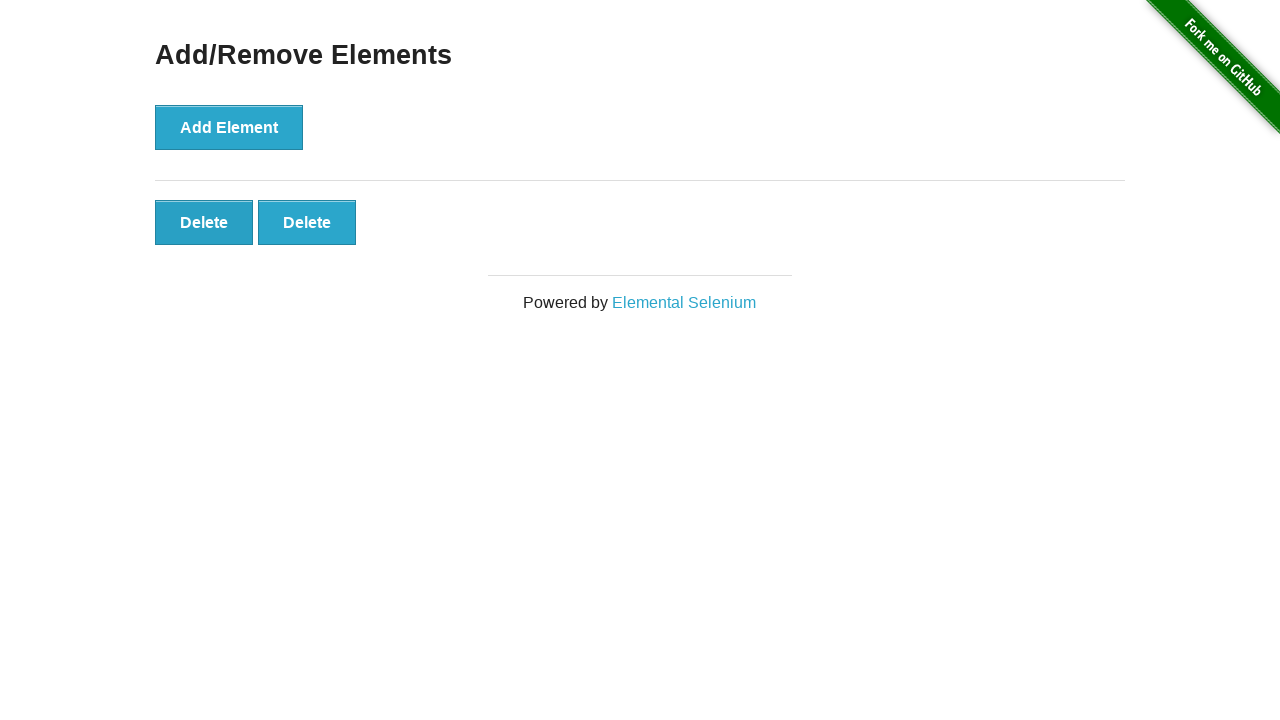

Brief wait for UI to update after removing elements
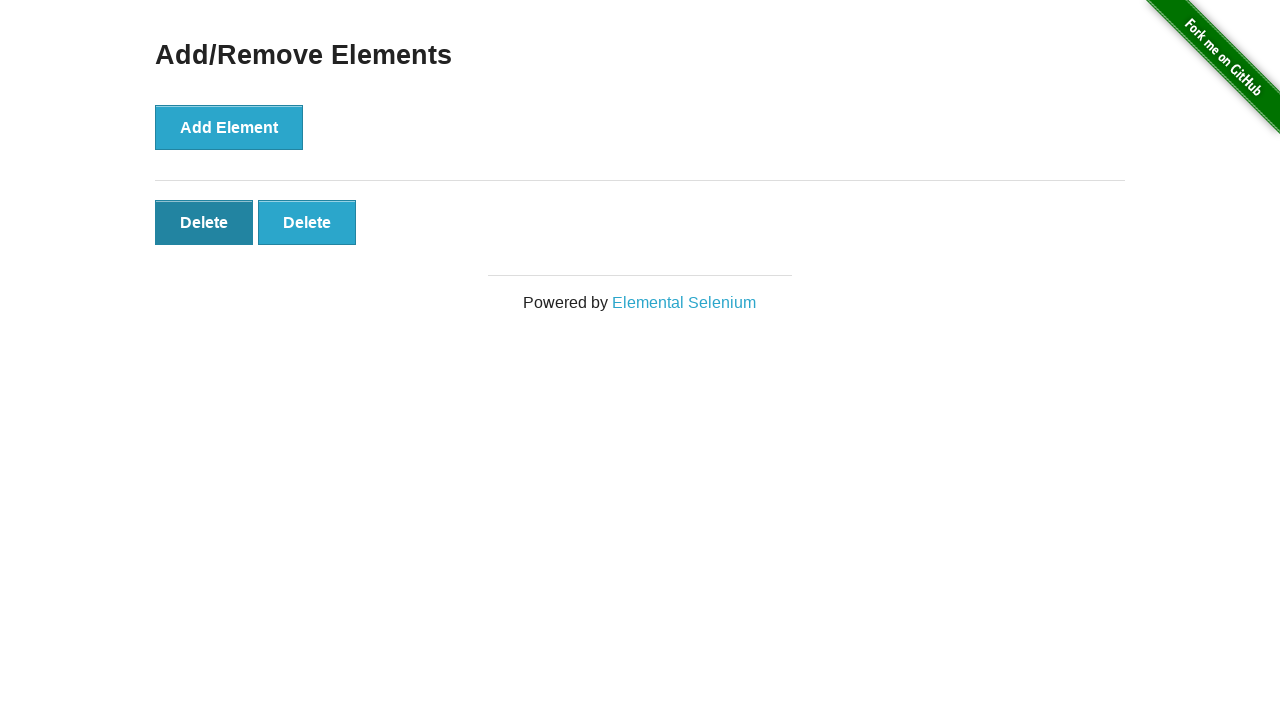

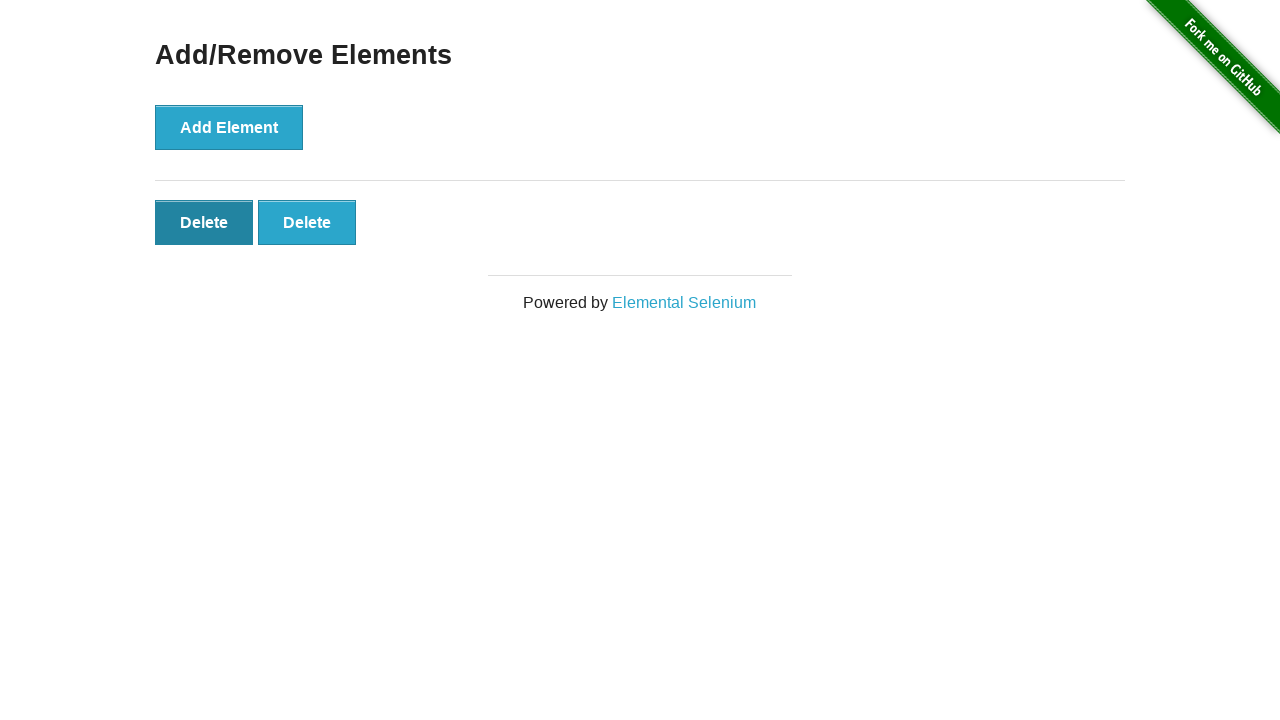